Demonstrates various XPath selector techniques by filling out a form on the Formy project, including using different XPath patterns like attribute selectors, navigation, parent/child relationships, and text matching, then clicks the submit link.

Starting URL: https://formy-project.herokuapp.com/form

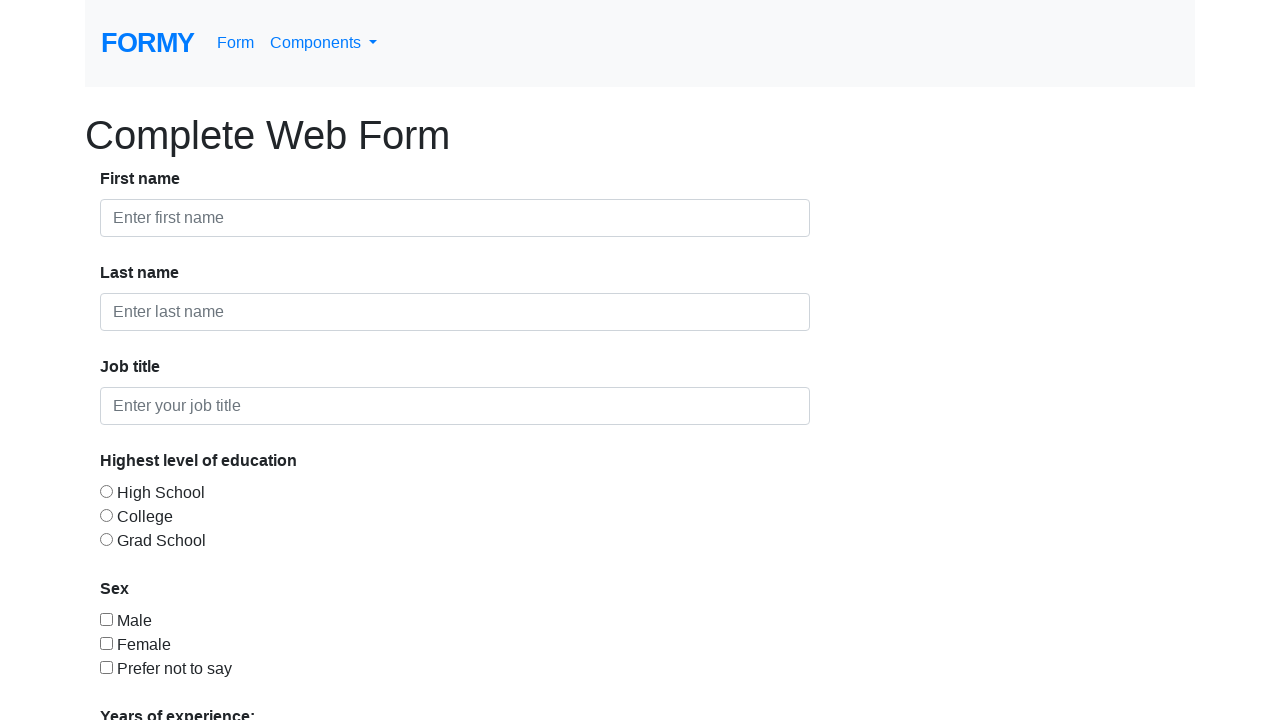

Filled first name field with 'test' on input#first-name
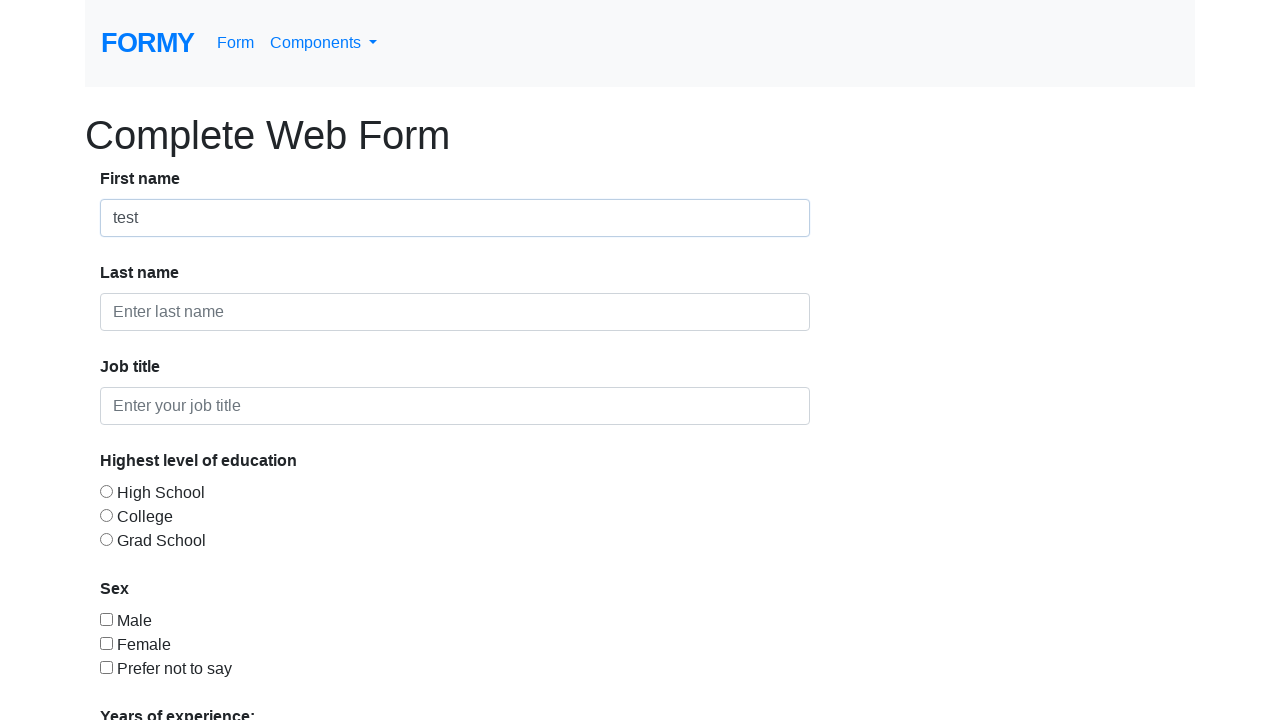

Cleared first name field on input#first-name
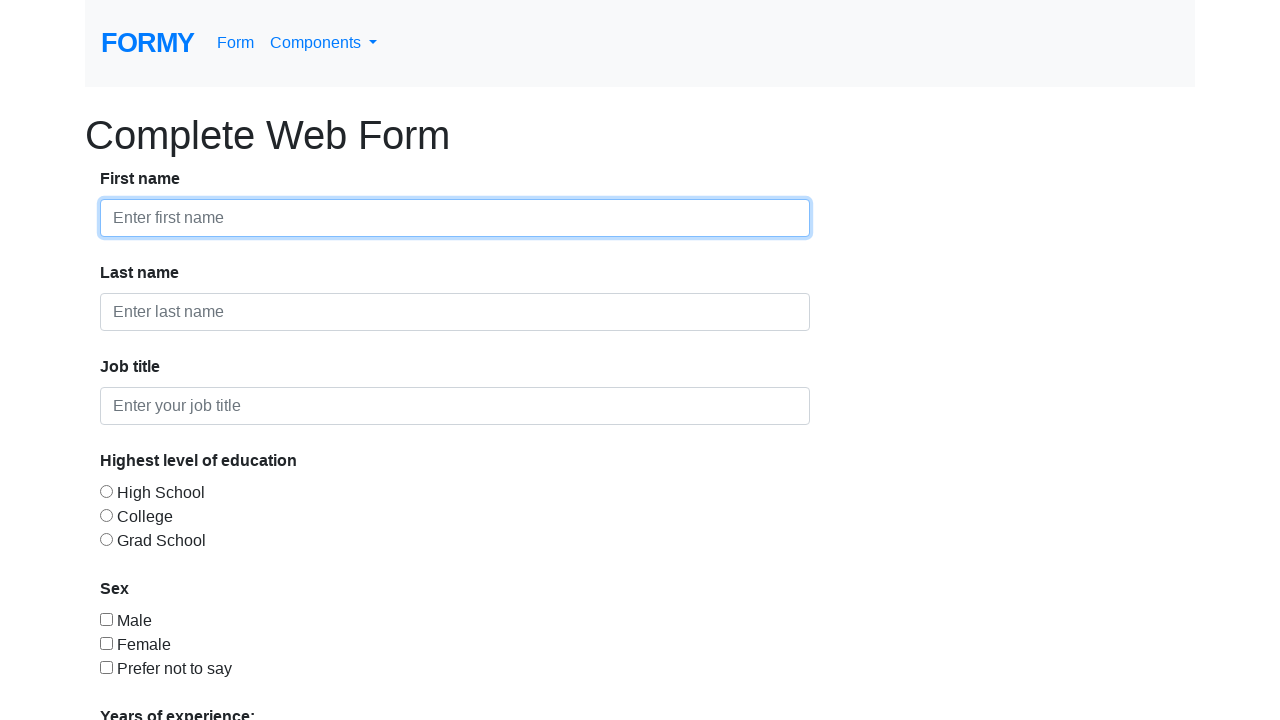

Filled first name field with 'n' on input#first-name
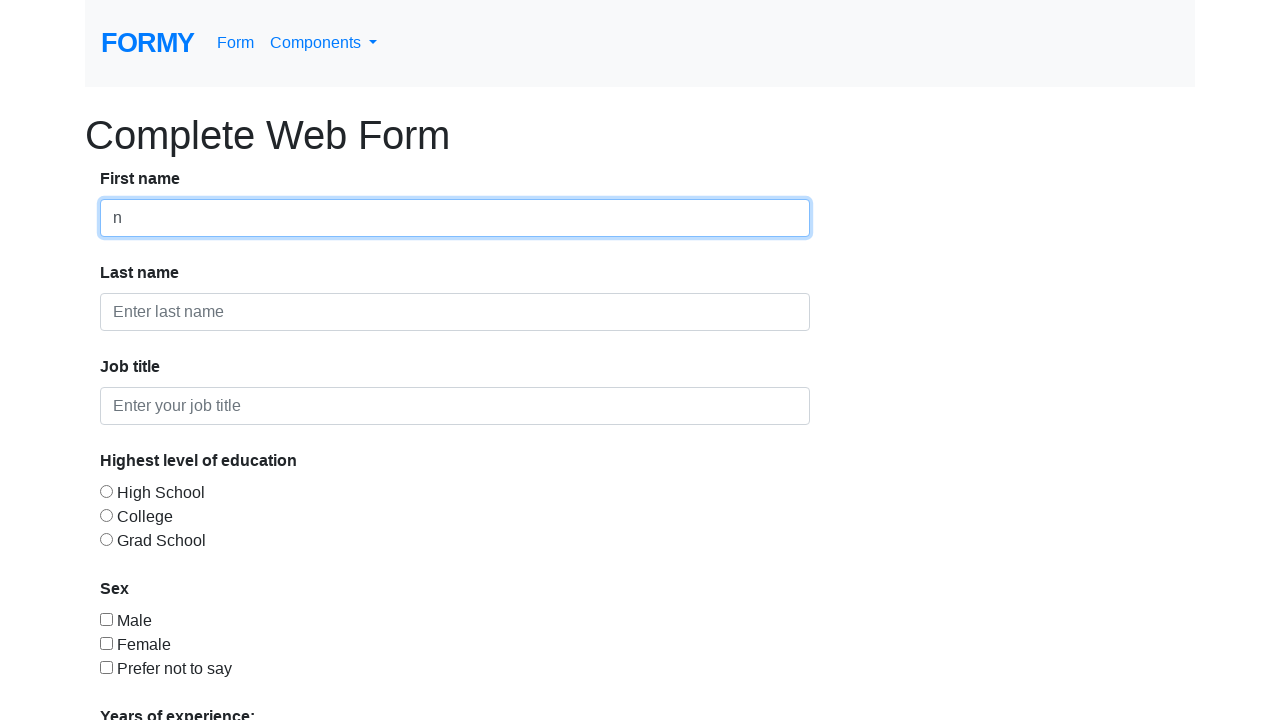

Appended 'r' to first name field using XPath navigation on input#first-name
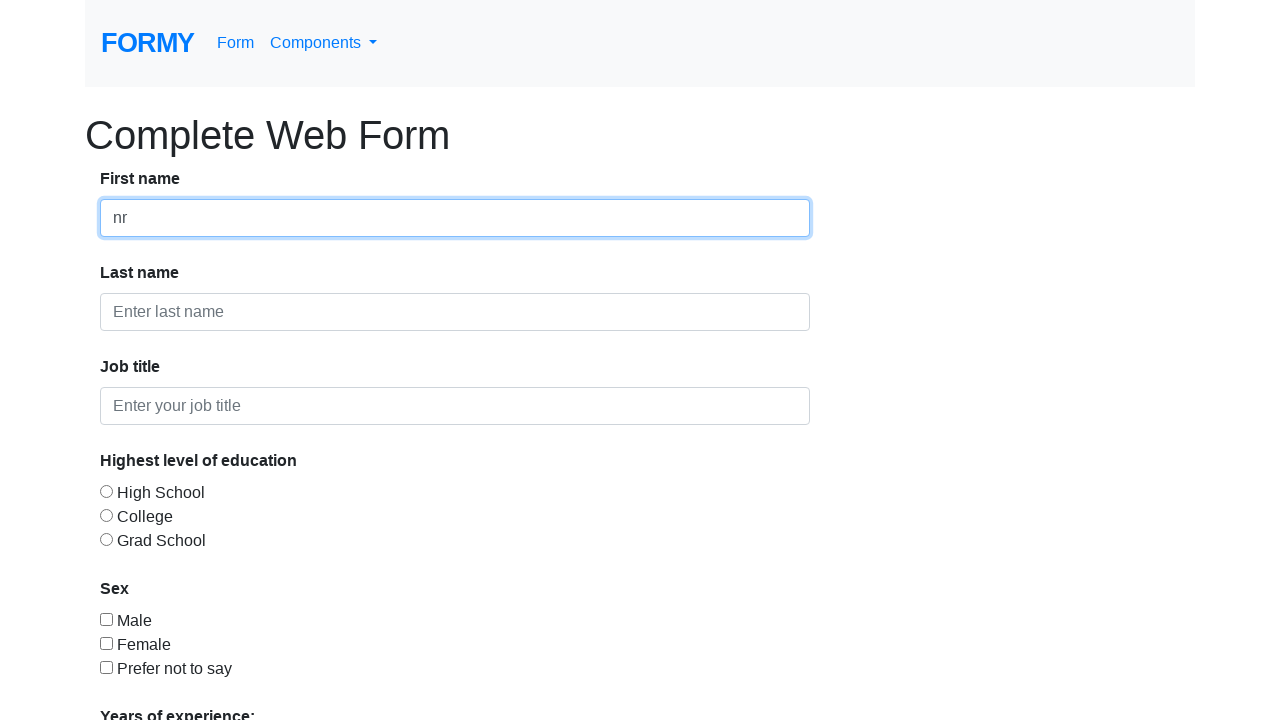

Appended 'e' to first name field on input#first-name
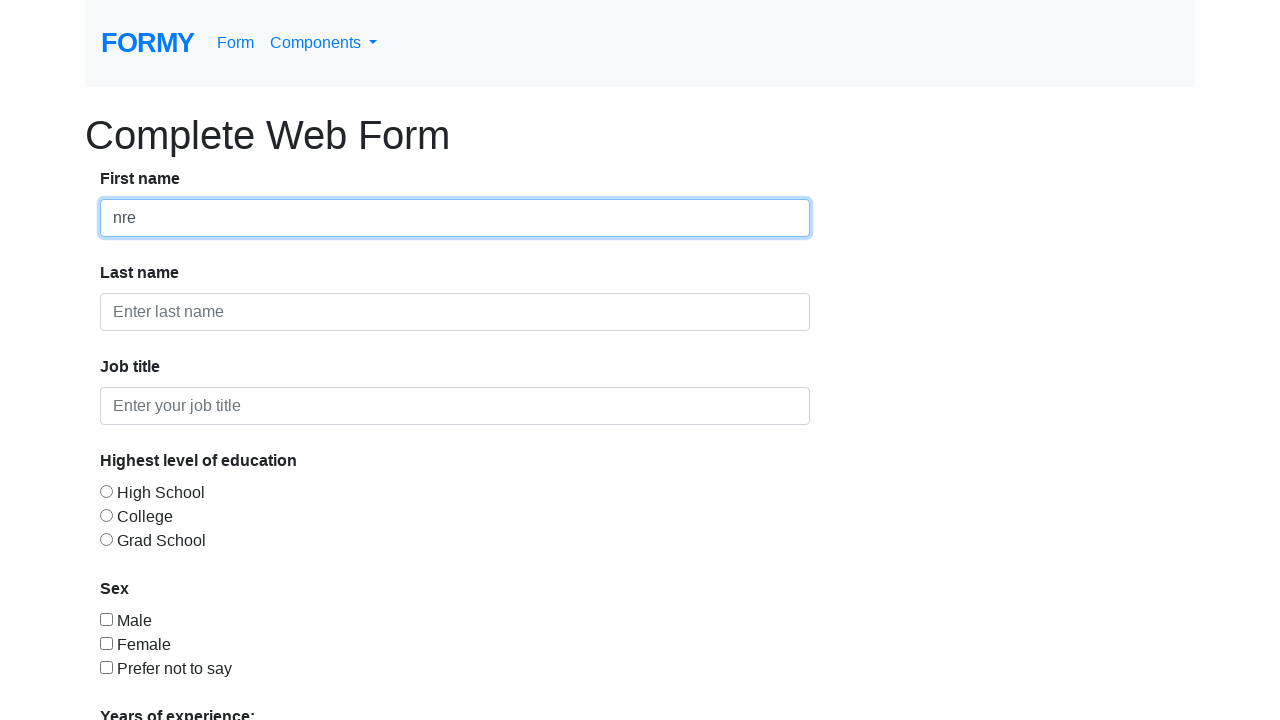

Filled last name field using nth selector with attribute selector on input.form-control >> nth=1
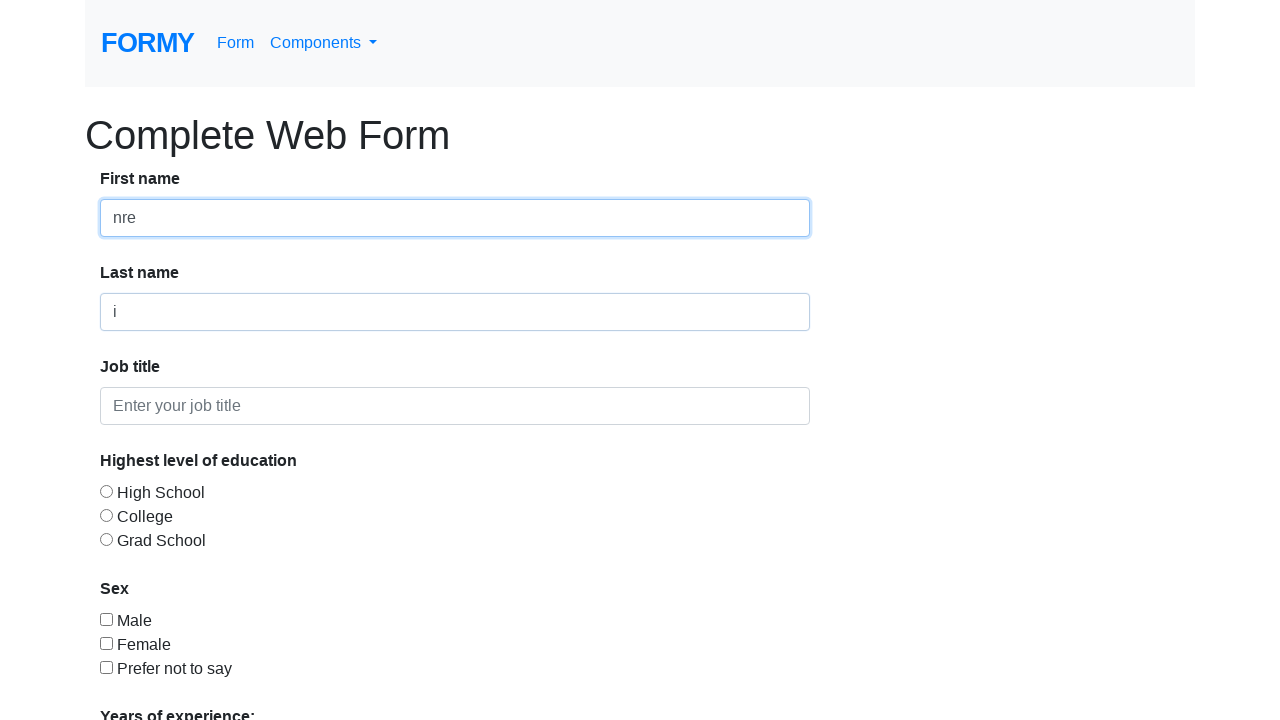

Cleared and filled first name field with 'Popescu' on input#first-name
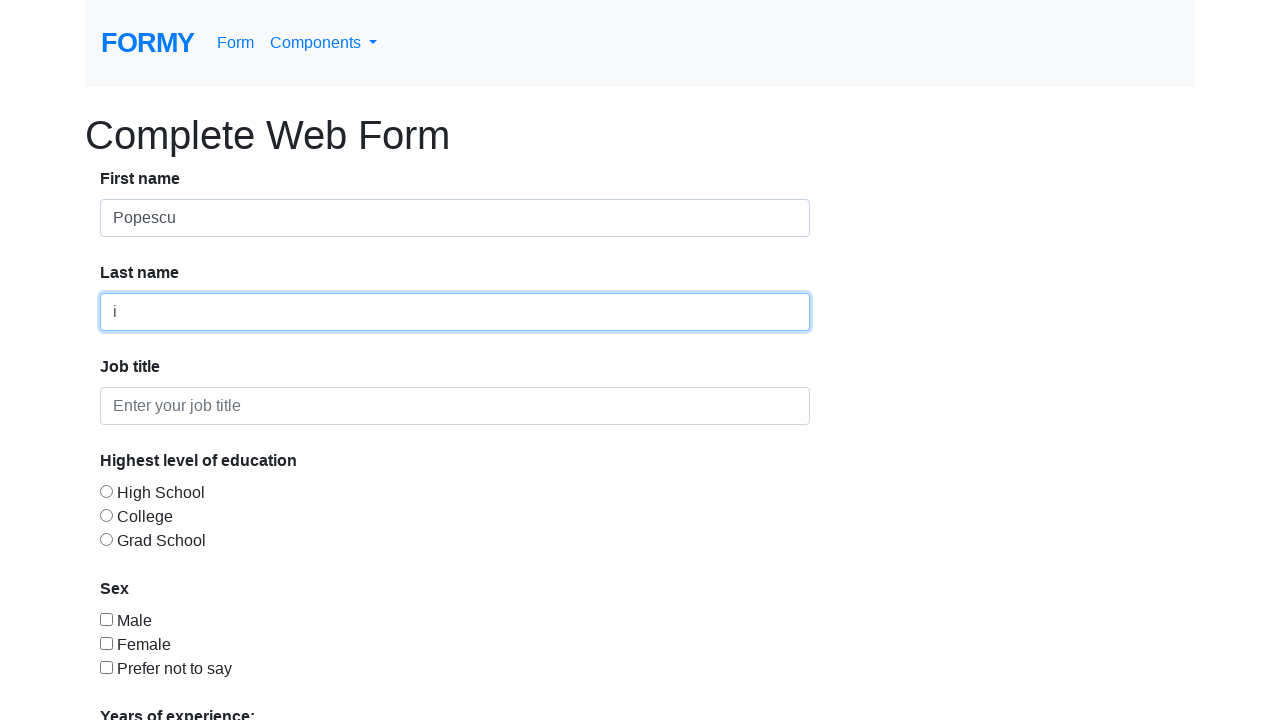

Located submit link using text matching selector
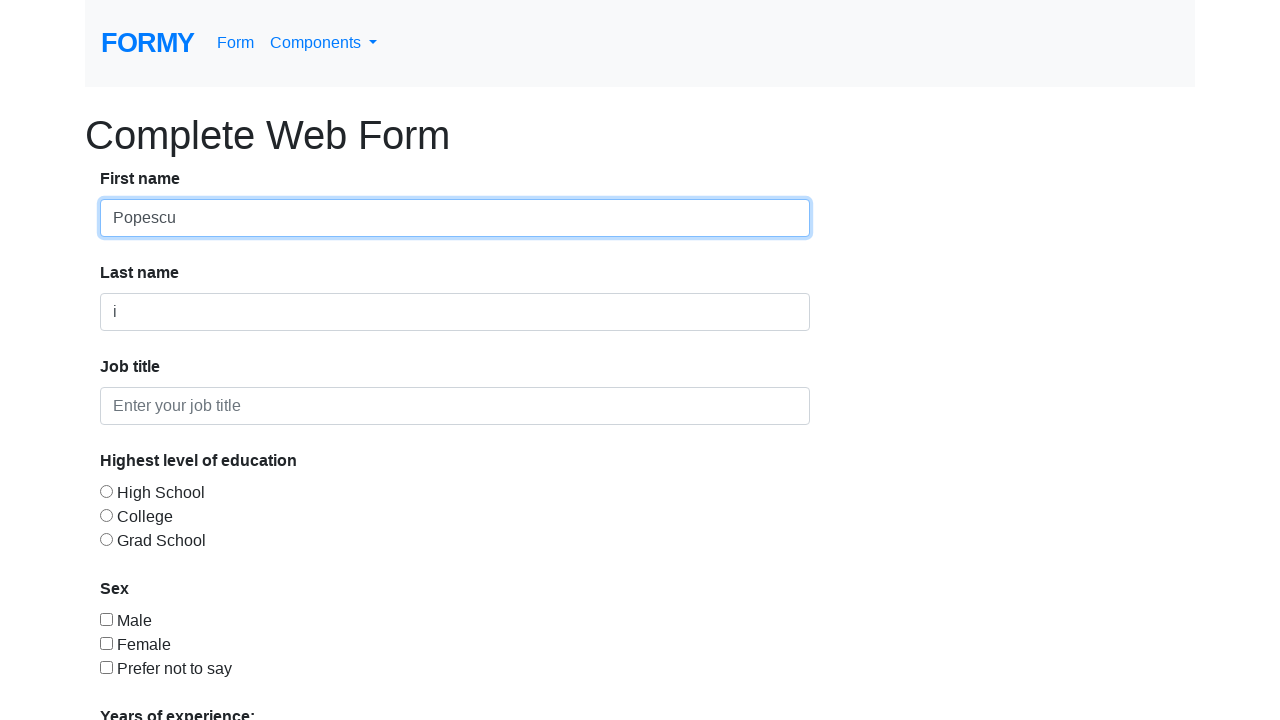

Retrieved label text for first name using attribute selector
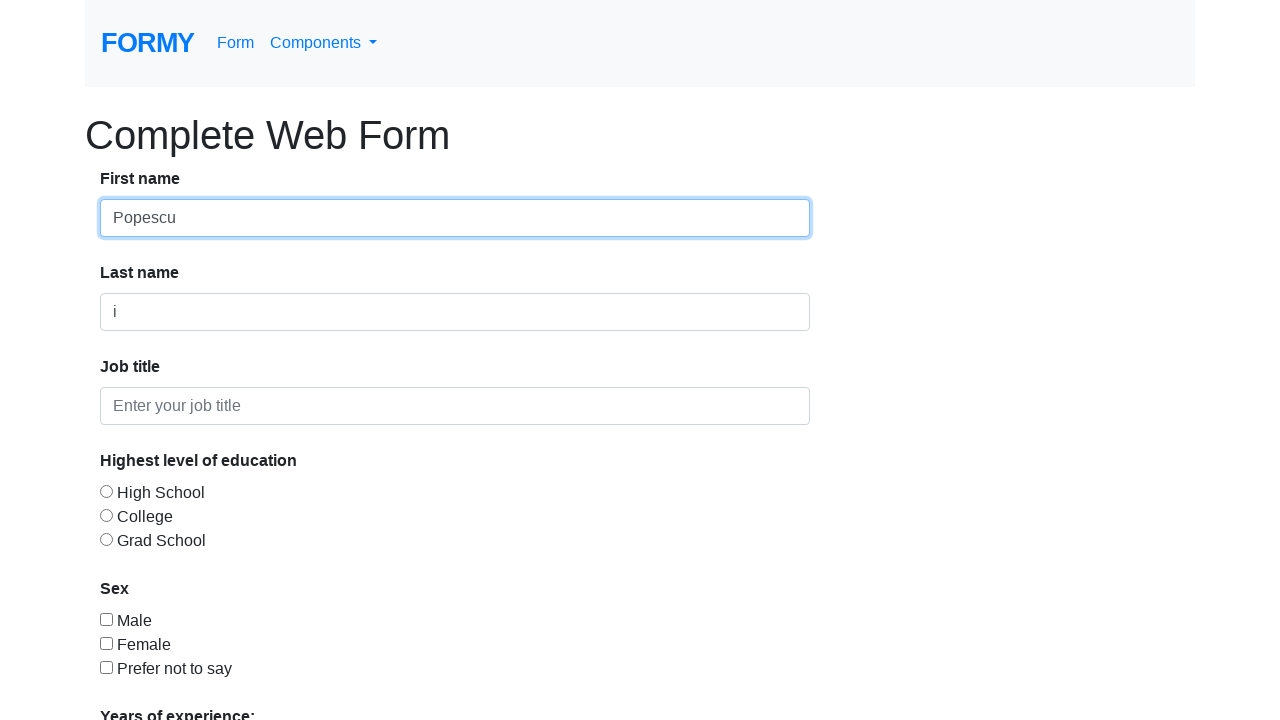

Verified label text matches 'First name'
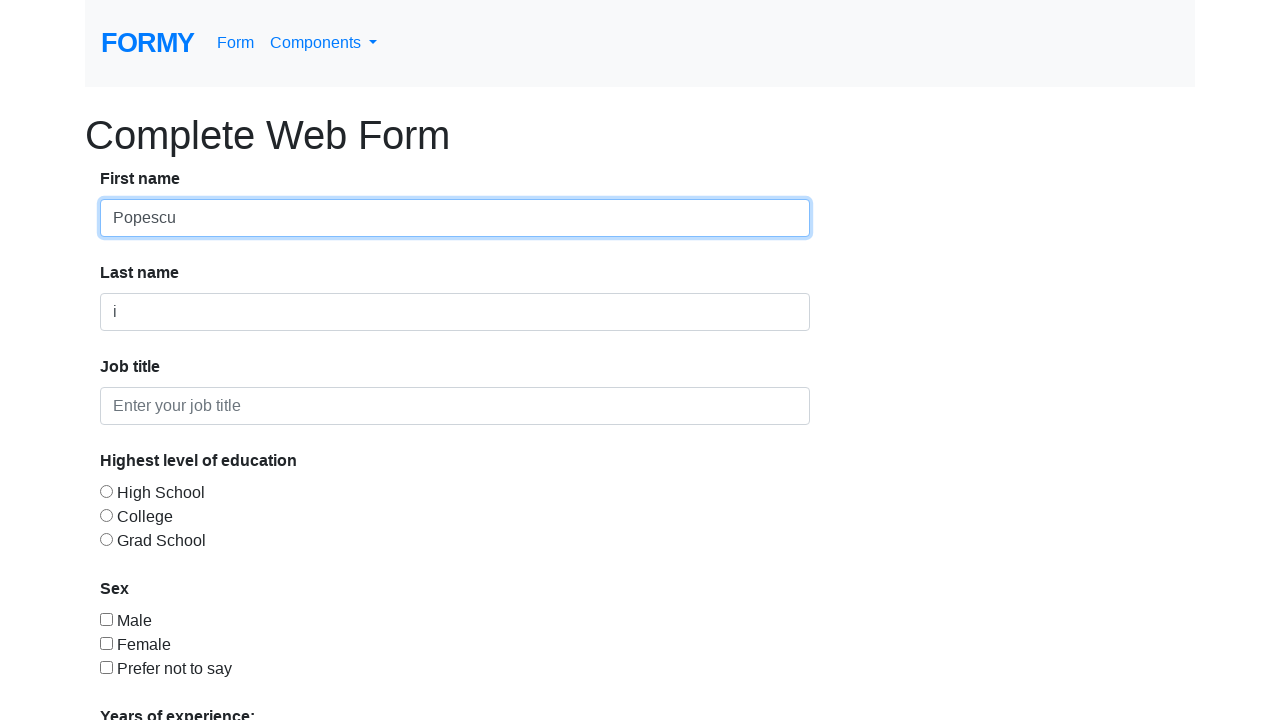

Clicked Submit link using text selector at (148, 680) on a:text('Submit')
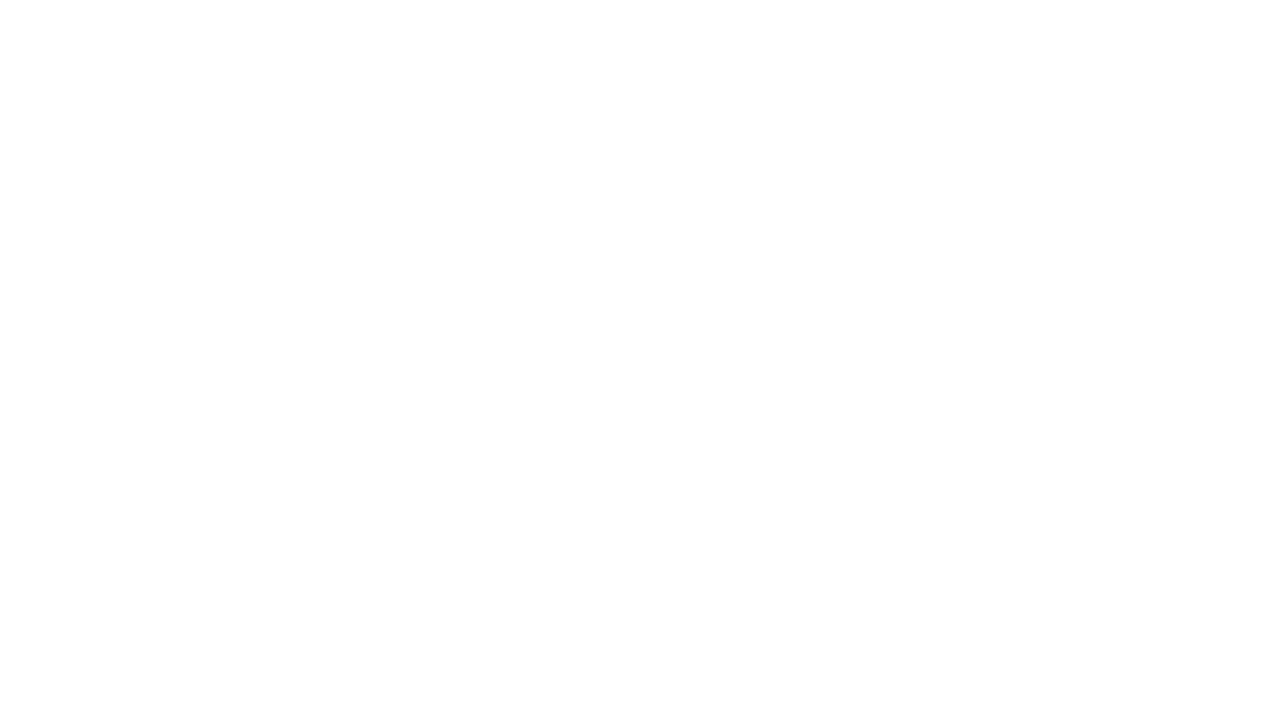

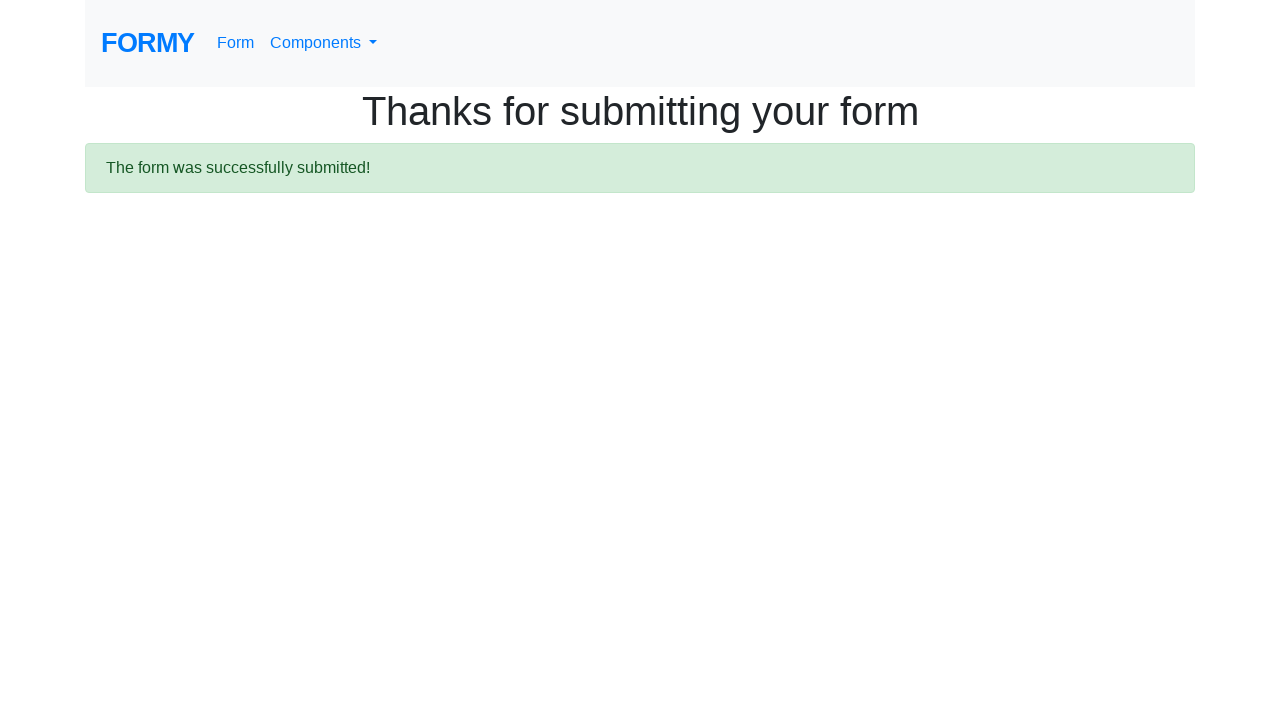